Navigates to sky.pro website and retrieves the page title and URL

Starting URL: https://sky.pro/

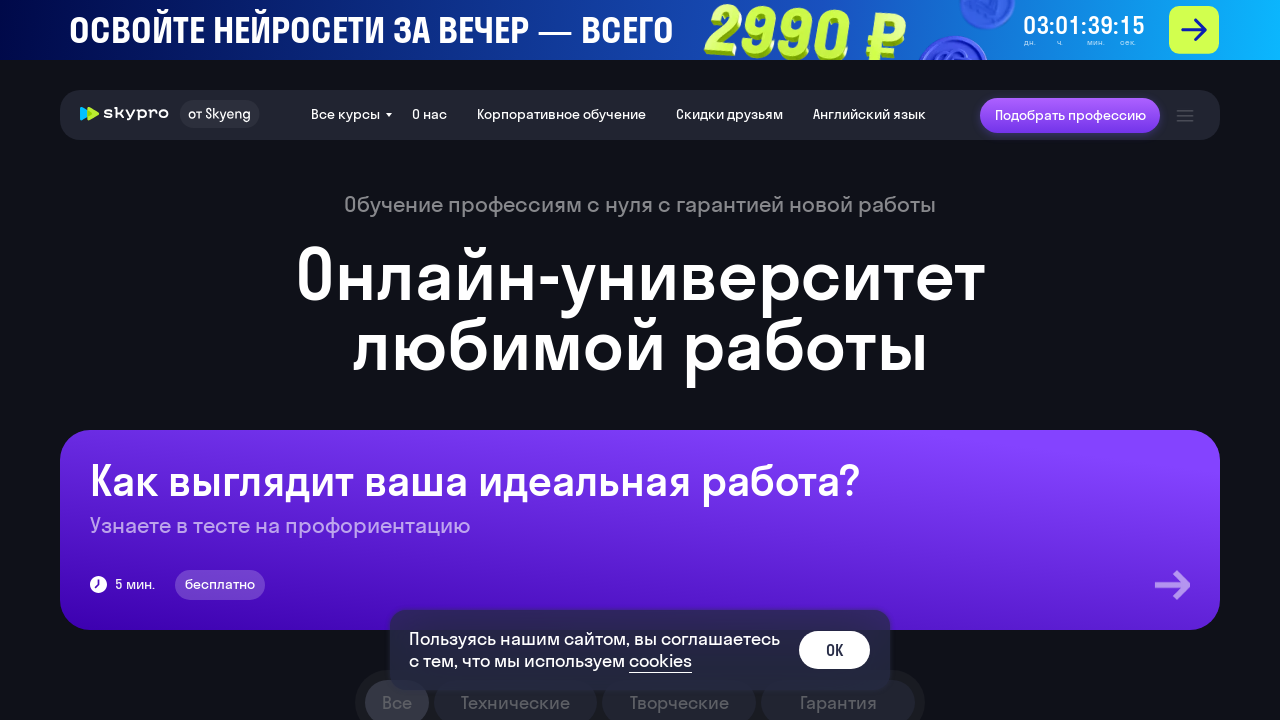

Navigated to https://sky.pro/
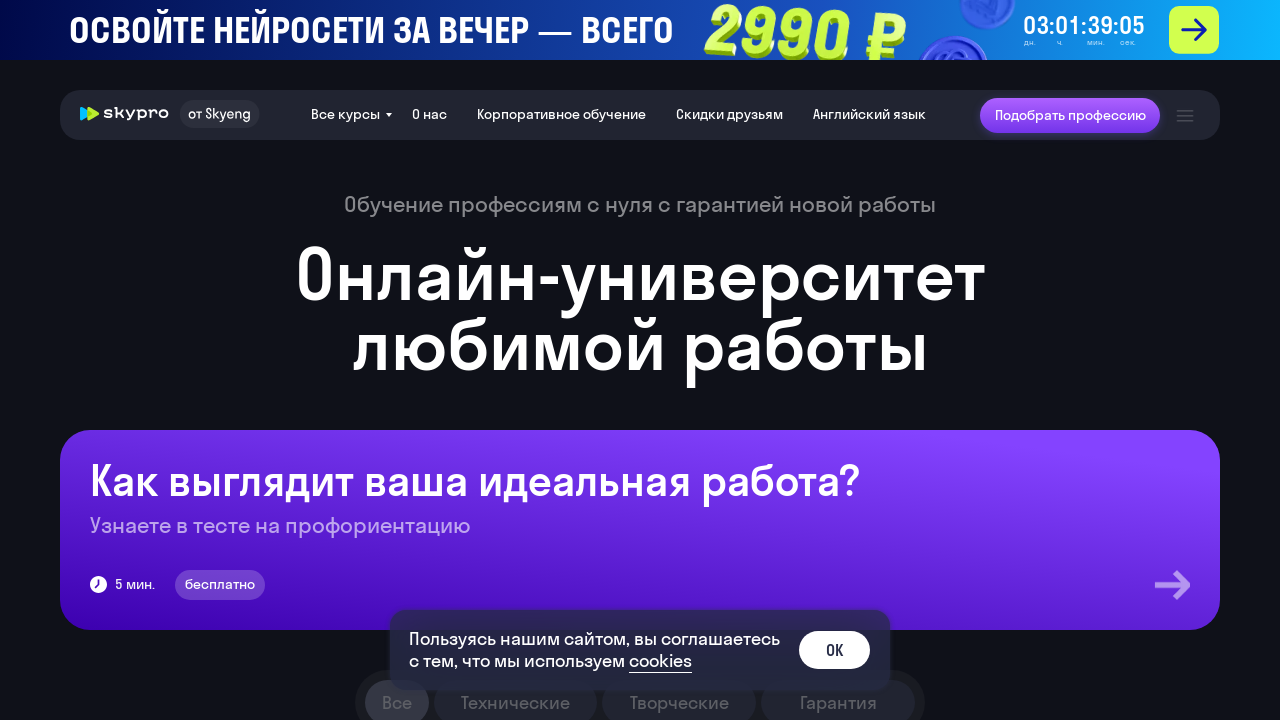

Retrieved page title: Обучение профессиям в онлайн-школе IT-профессий - образовательная платформа Skypro
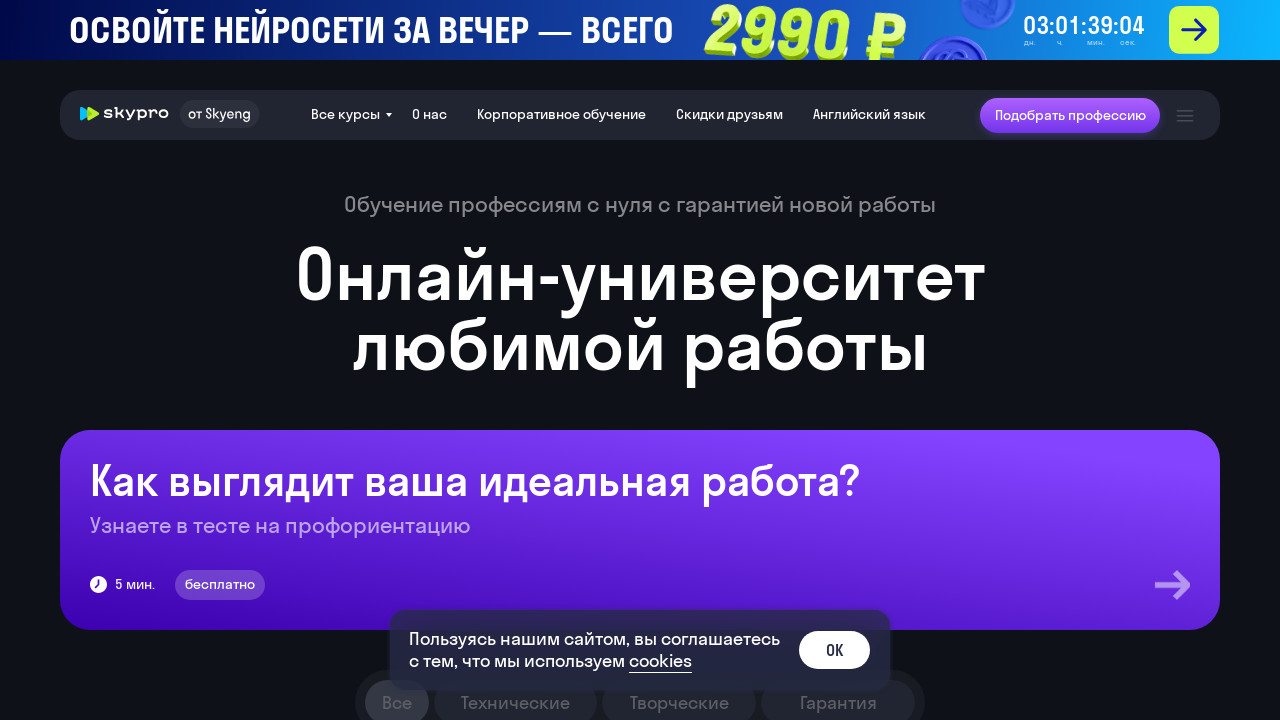

Retrieved page URL: https://sky.pro/
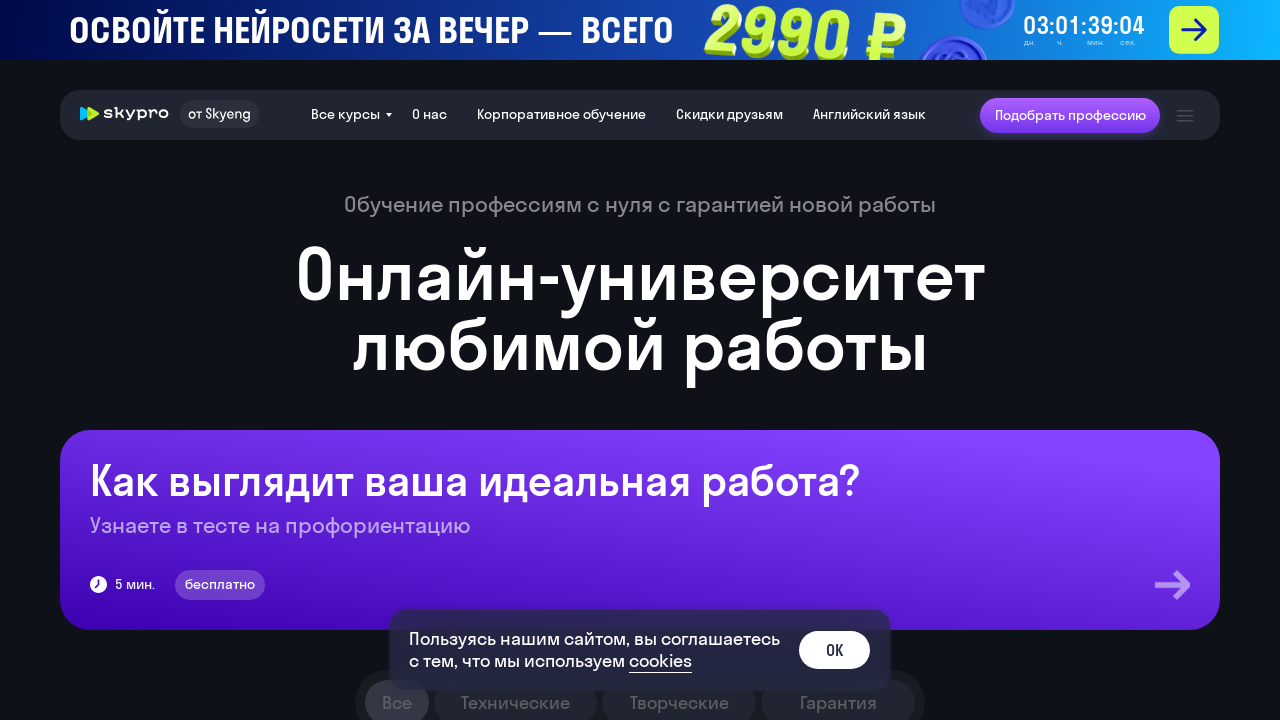

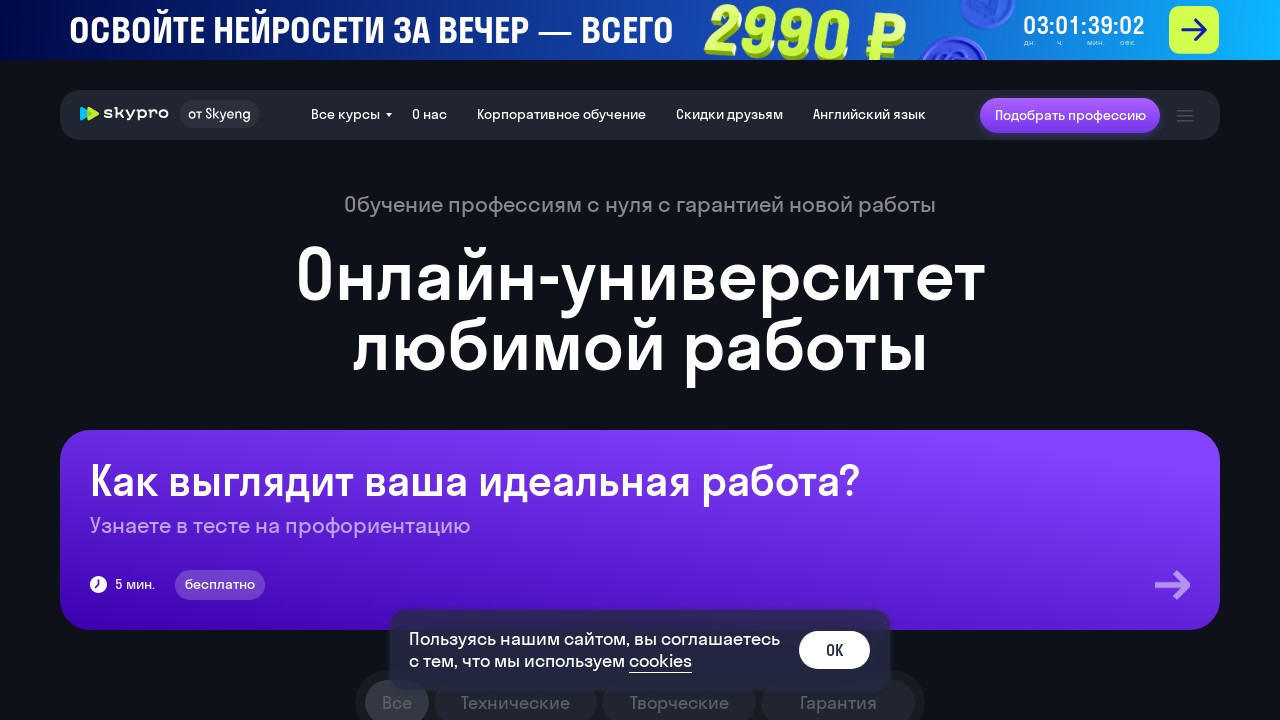